Tests that new todo items are appended to the bottom of the list and displays correct count.

Starting URL: https://demo.playwright.dev/todomvc

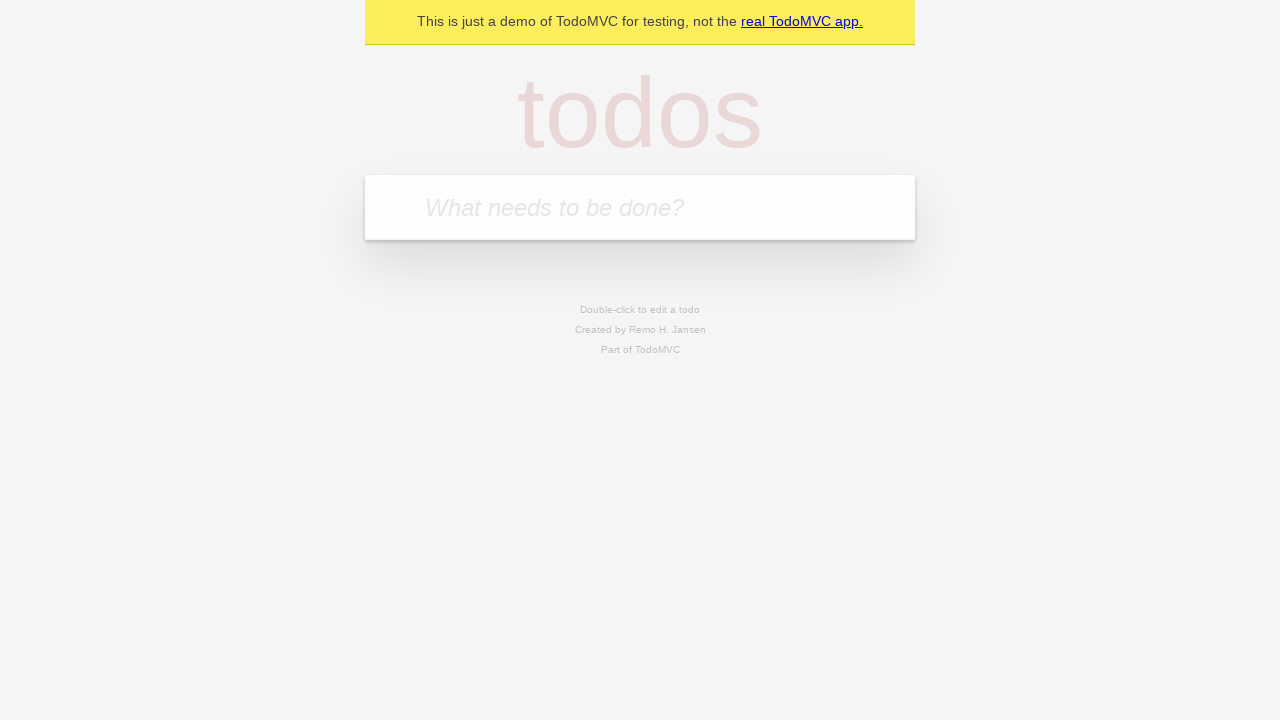

Filled todo input with 'buy some cheese' on internal:attr=[placeholder="What needs to be done?"i]
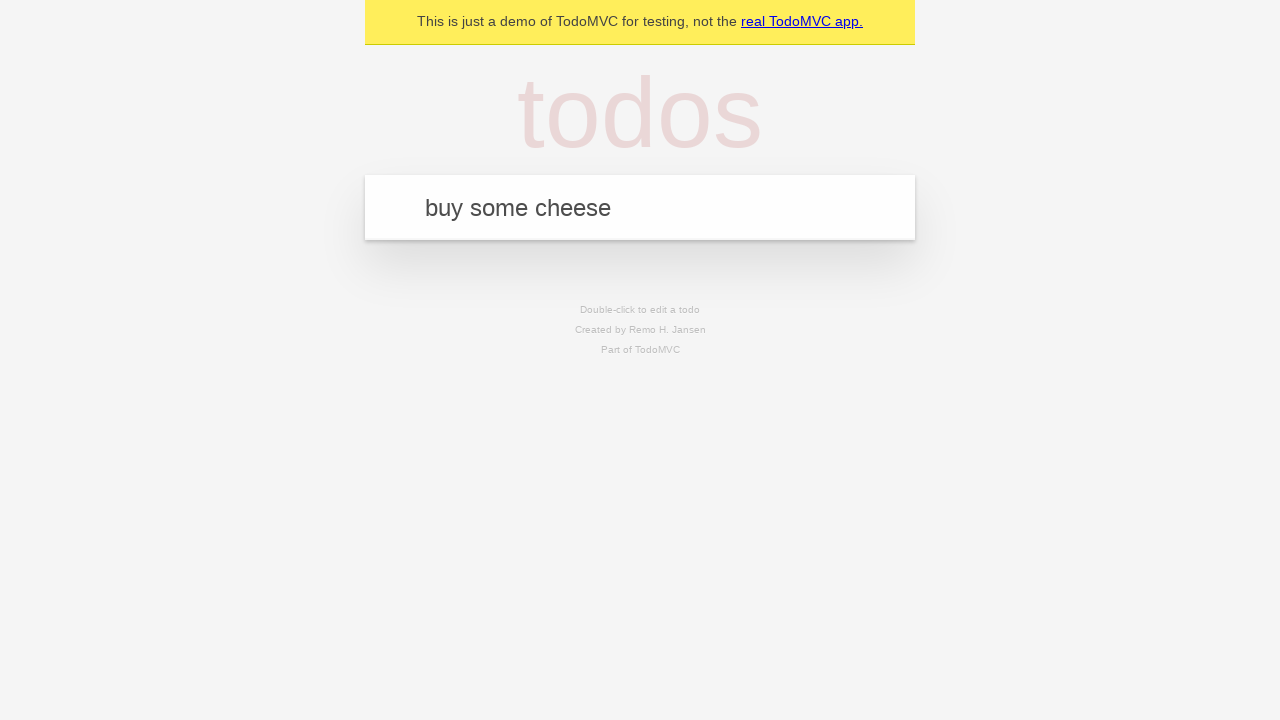

Pressed Enter to add first todo item on internal:attr=[placeholder="What needs to be done?"i]
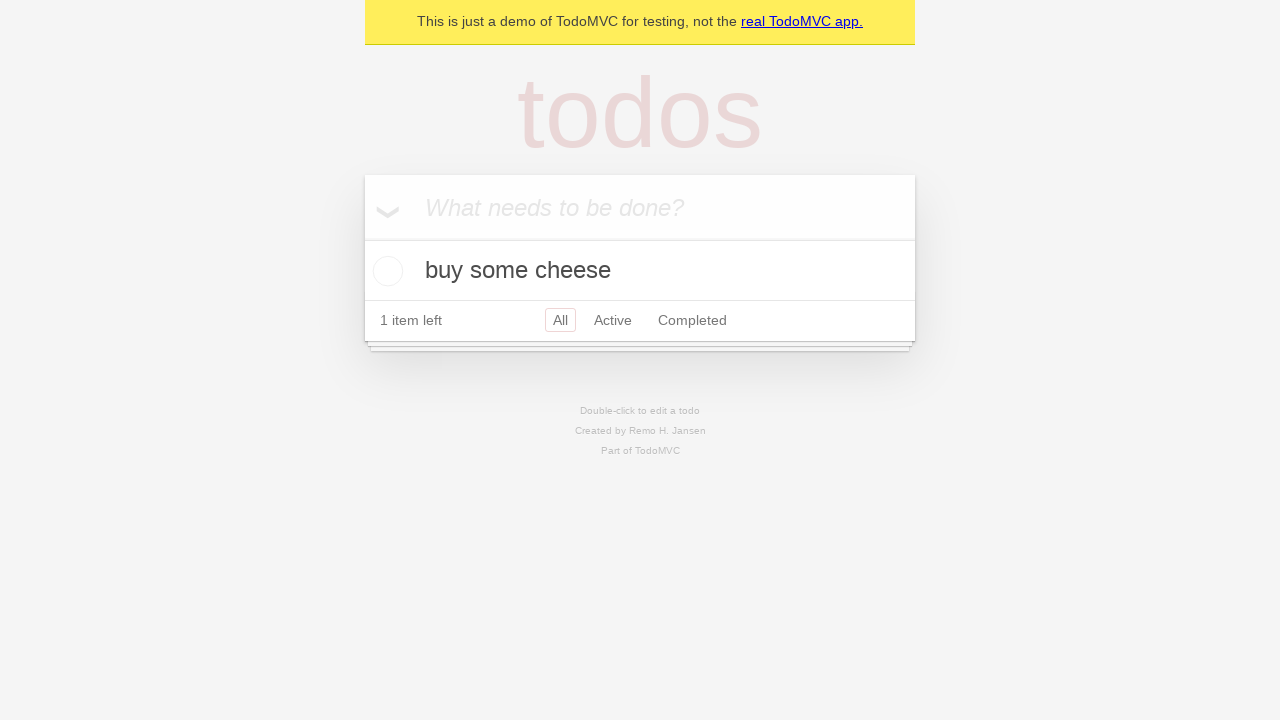

Filled todo input with 'feed the cat' on internal:attr=[placeholder="What needs to be done?"i]
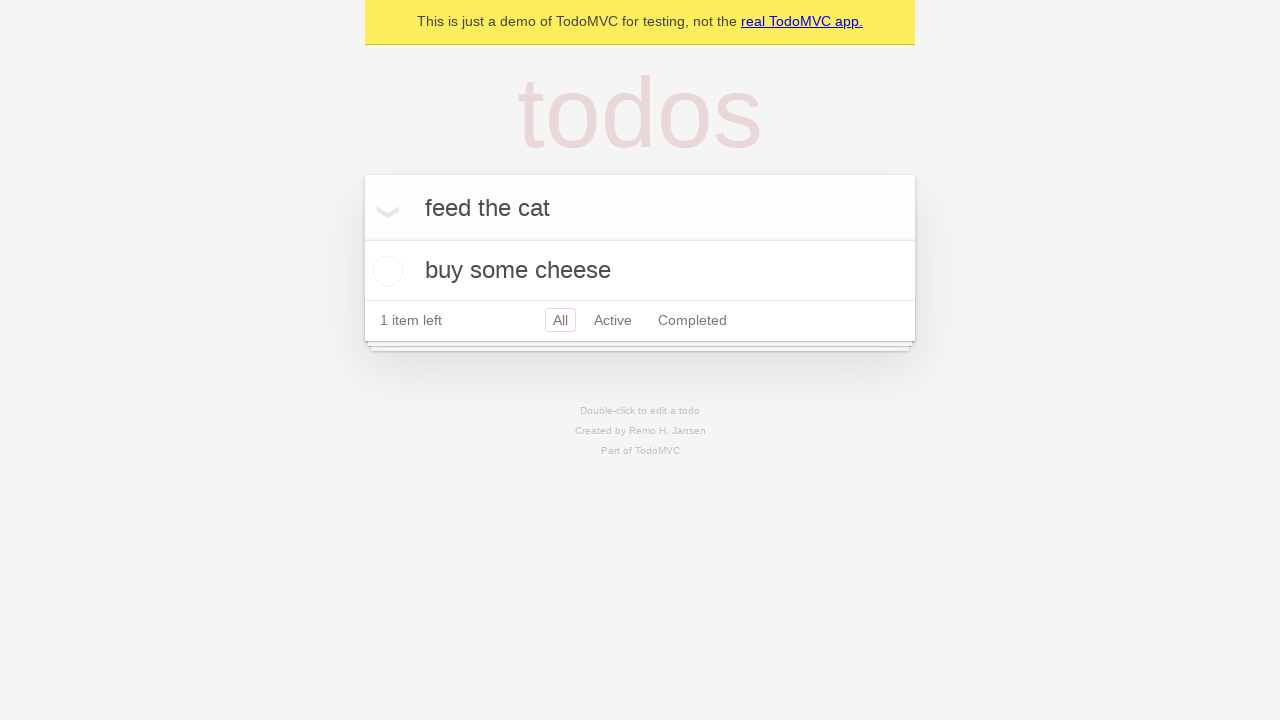

Pressed Enter to add second todo item on internal:attr=[placeholder="What needs to be done?"i]
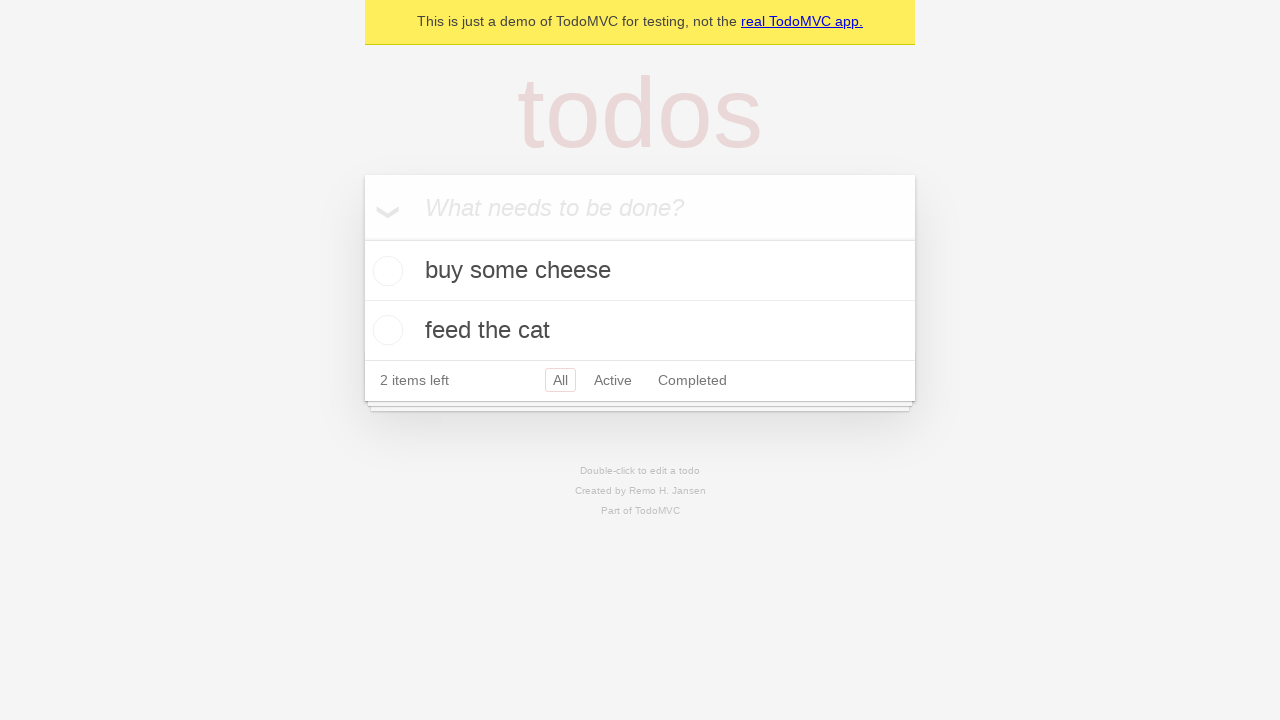

Filled todo input with 'book a doctors appointment' on internal:attr=[placeholder="What needs to be done?"i]
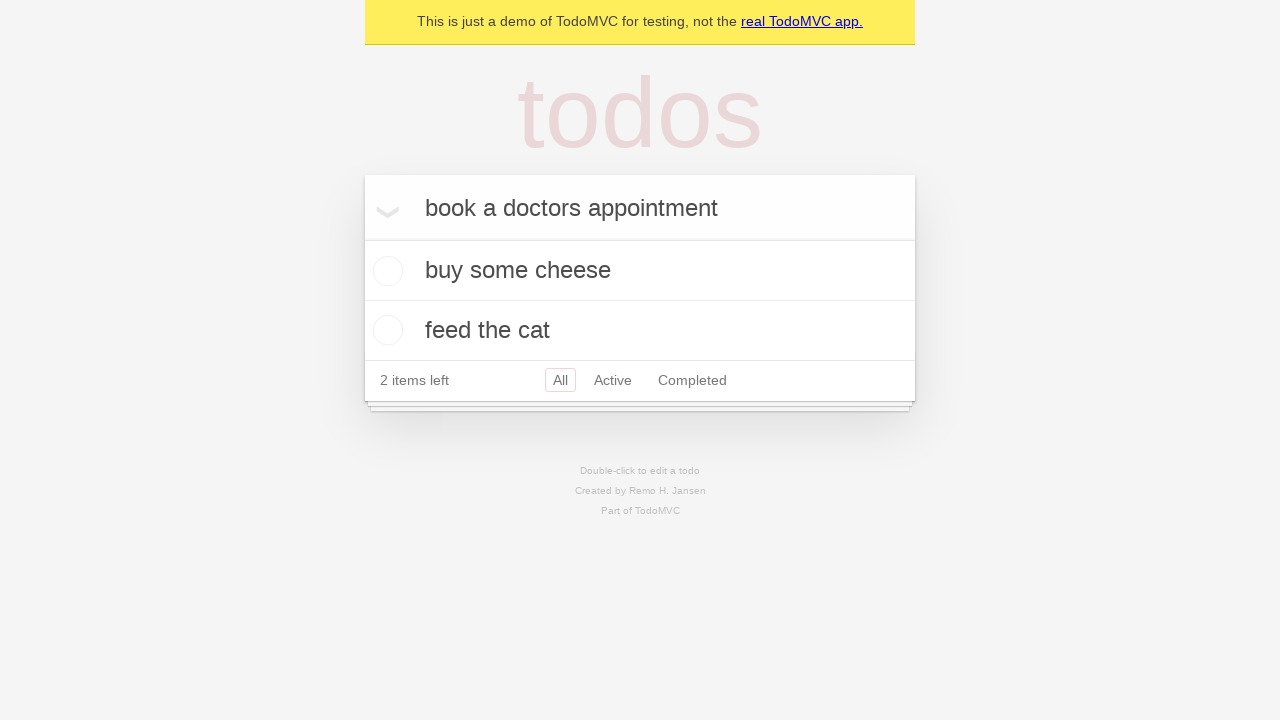

Pressed Enter to add third todo item on internal:attr=[placeholder="What needs to be done?"i]
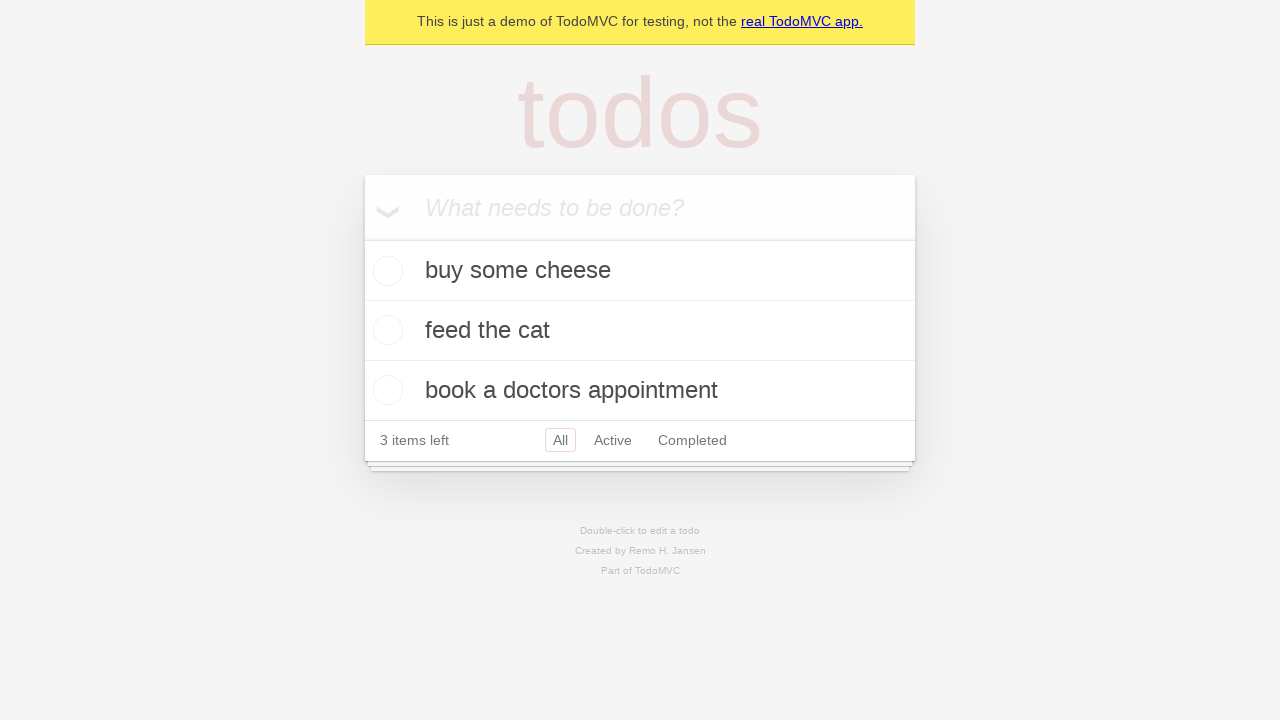

Verified all 3 todo items are displayed with correct count
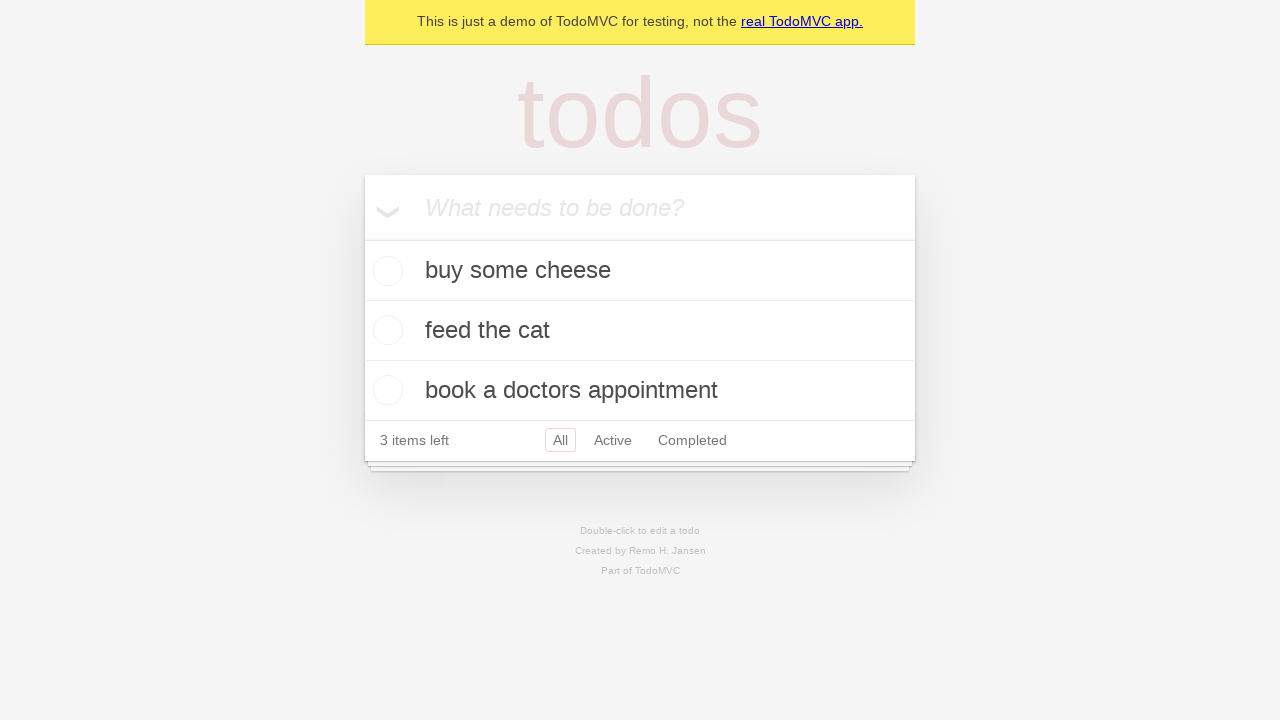

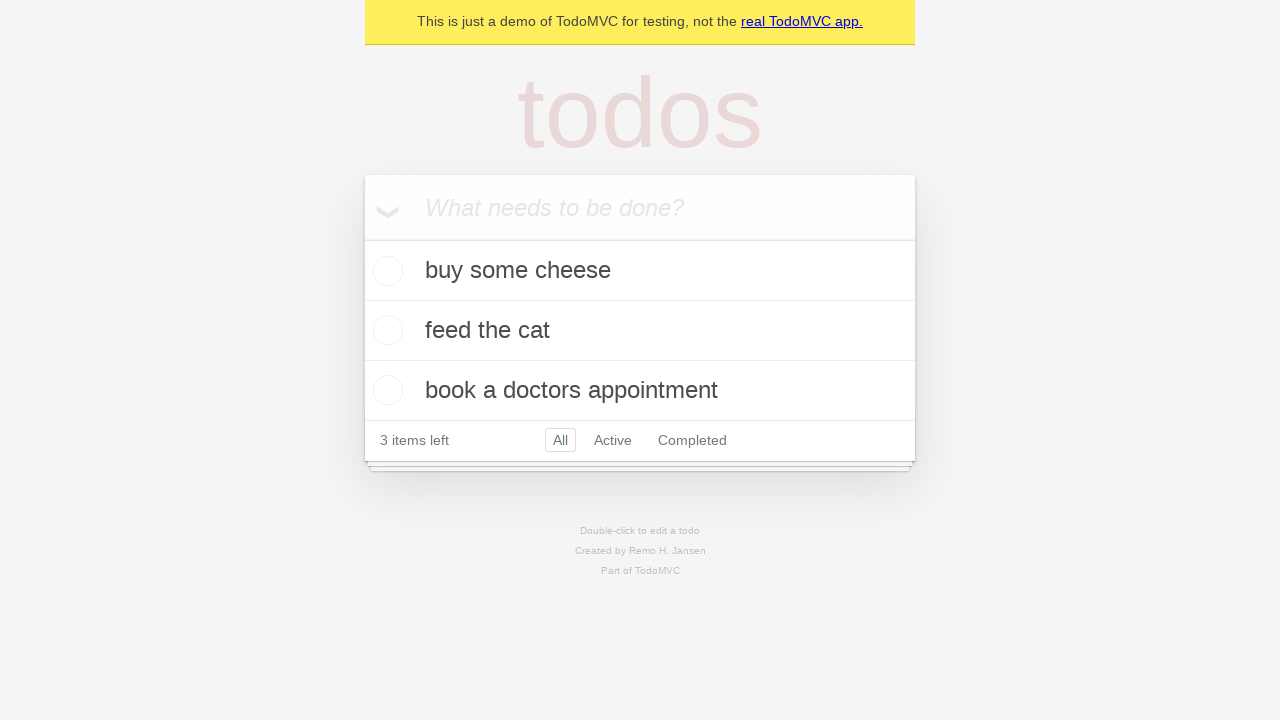